Tests drag and drop functionality on jQuery UI's droppable demo page by dragging an element and dropping it onto a target drop zone within an iframe.

Starting URL: https://jqueryui.com/droppable

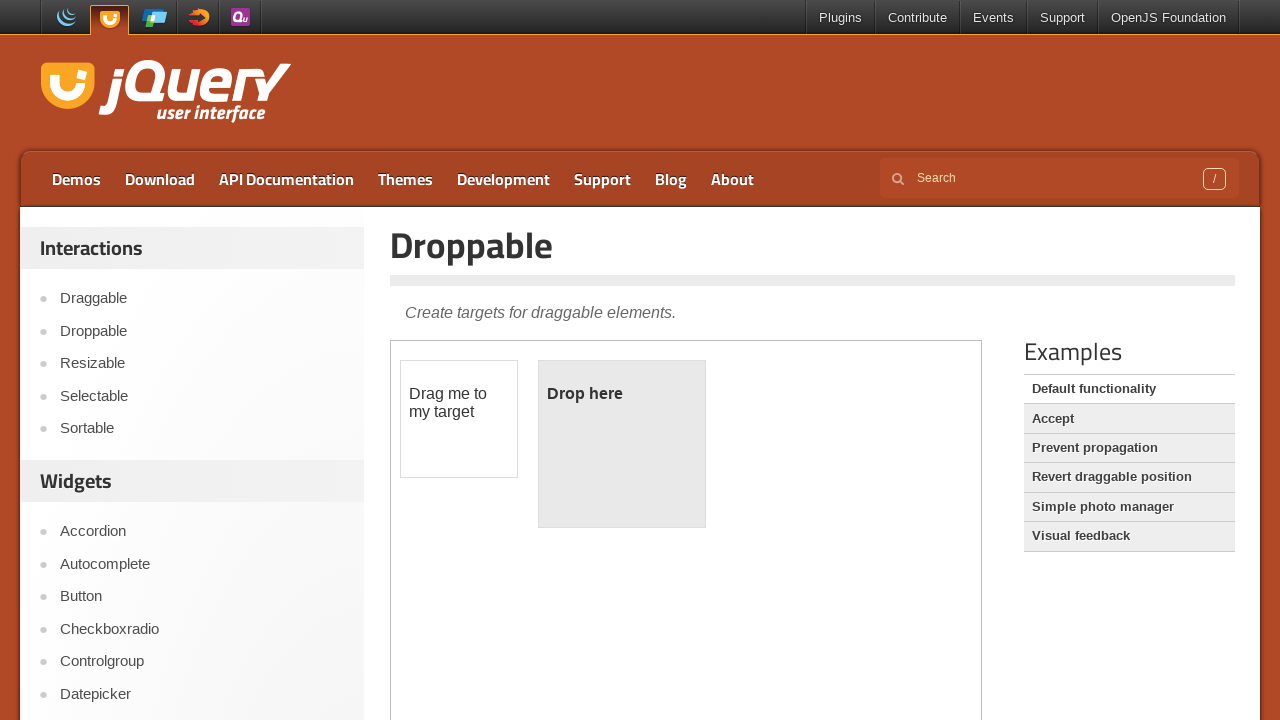

Located iframe containing drag and drop elements
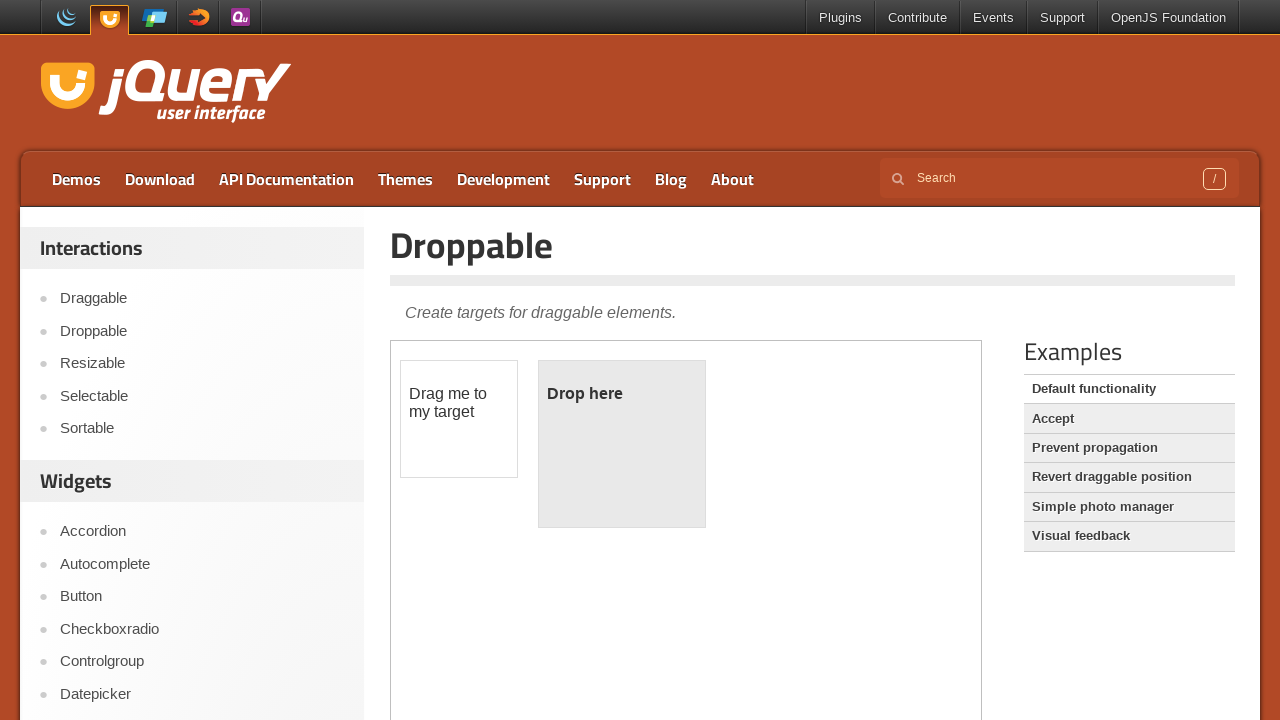

Located draggable element within iframe
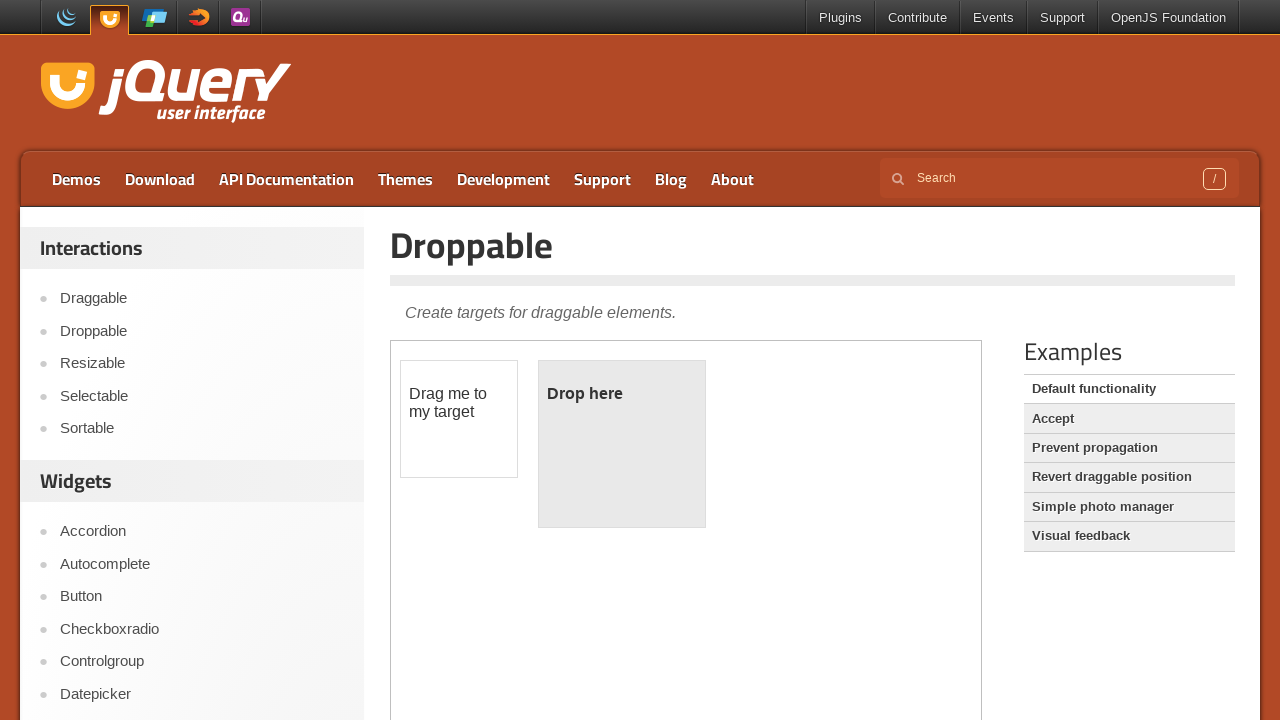

Located droppable target element within iframe
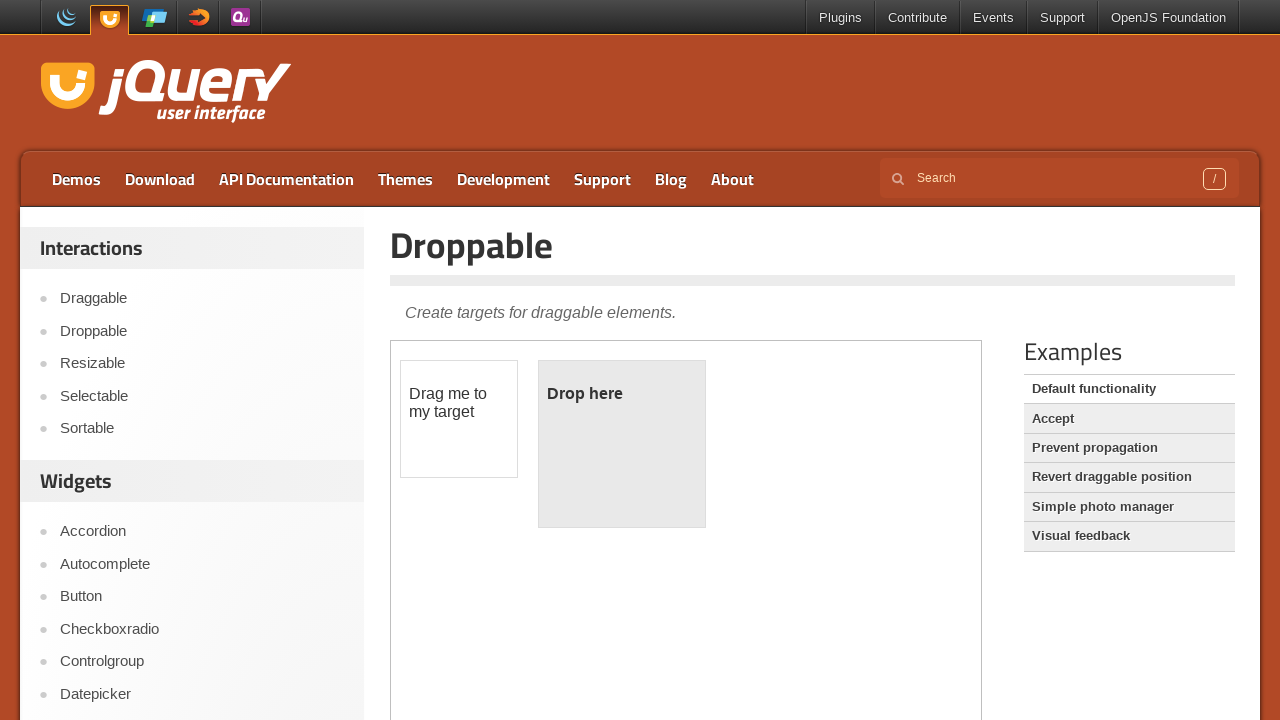

Dragged element and dropped it onto the target drop zone at (622, 444)
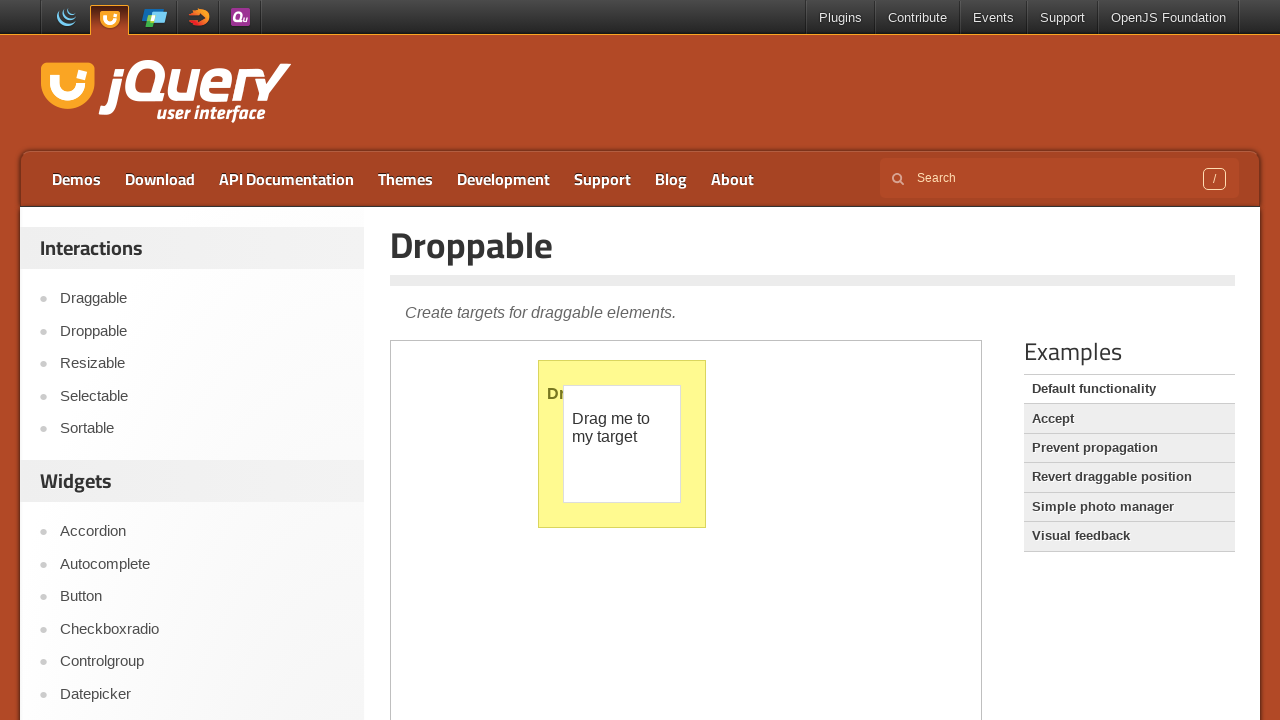

Verified droppable element is present after drop action
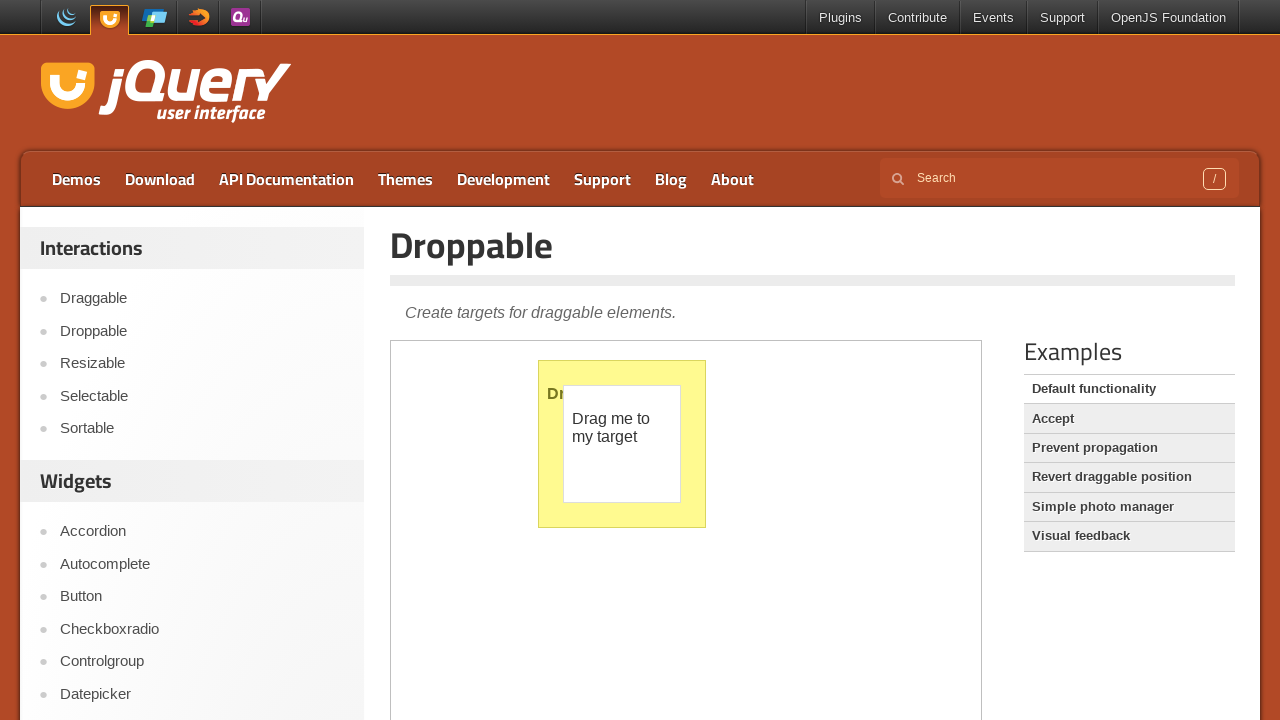

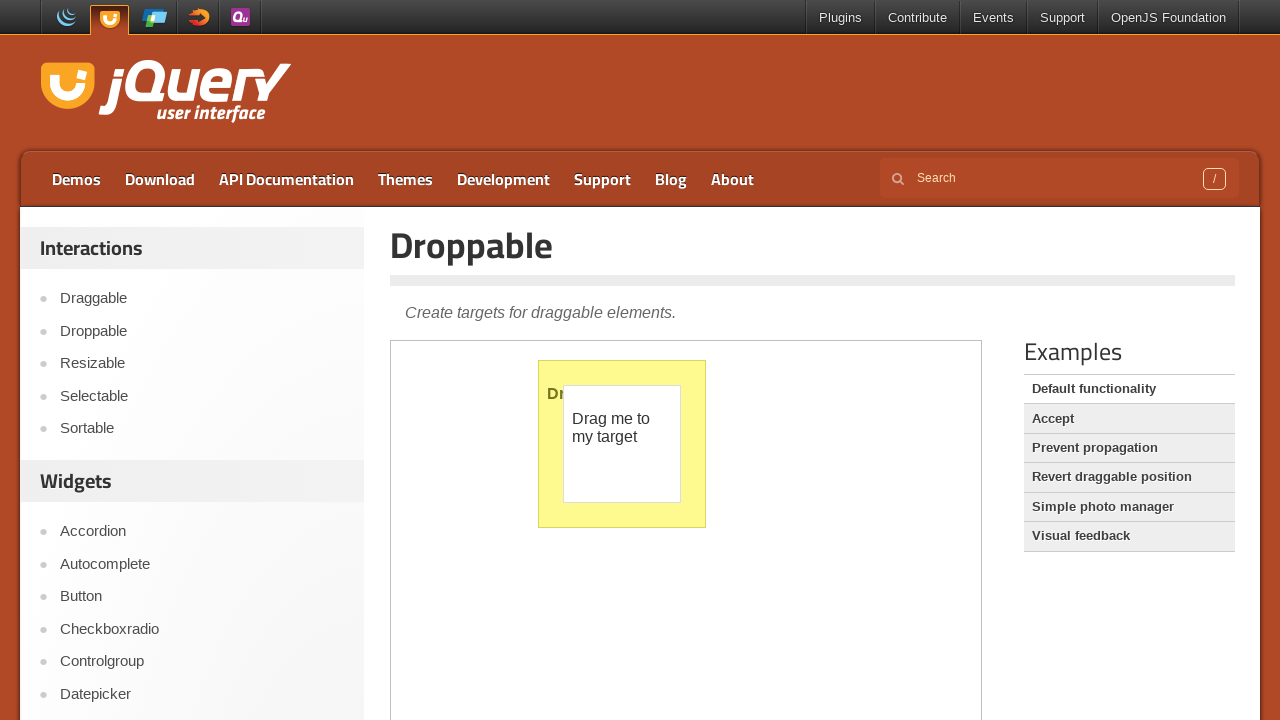